Tests that the currently applied filter link is highlighted with selected class

Starting URL: https://demo.playwright.dev/todomvc

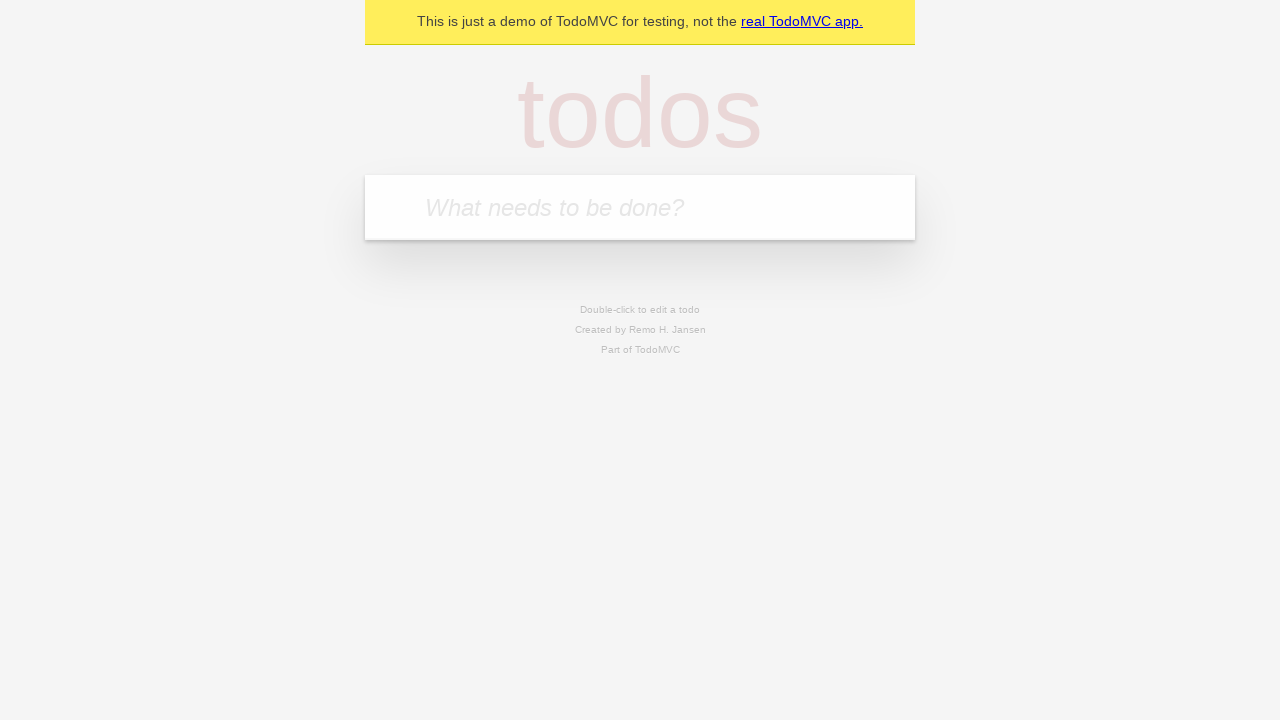

Filled todo input with 'buy some cheese' on internal:attr=[placeholder="What needs to be done?"i]
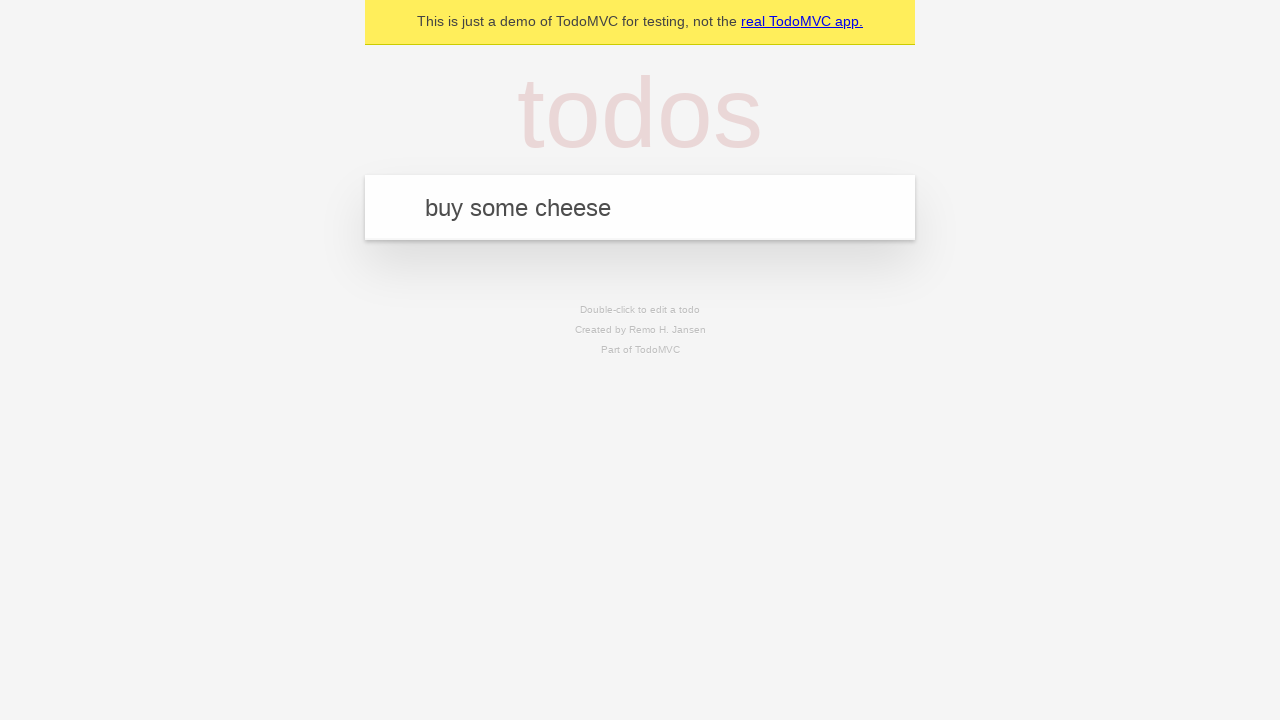

Pressed Enter to create todo 'buy some cheese' on internal:attr=[placeholder="What needs to be done?"i]
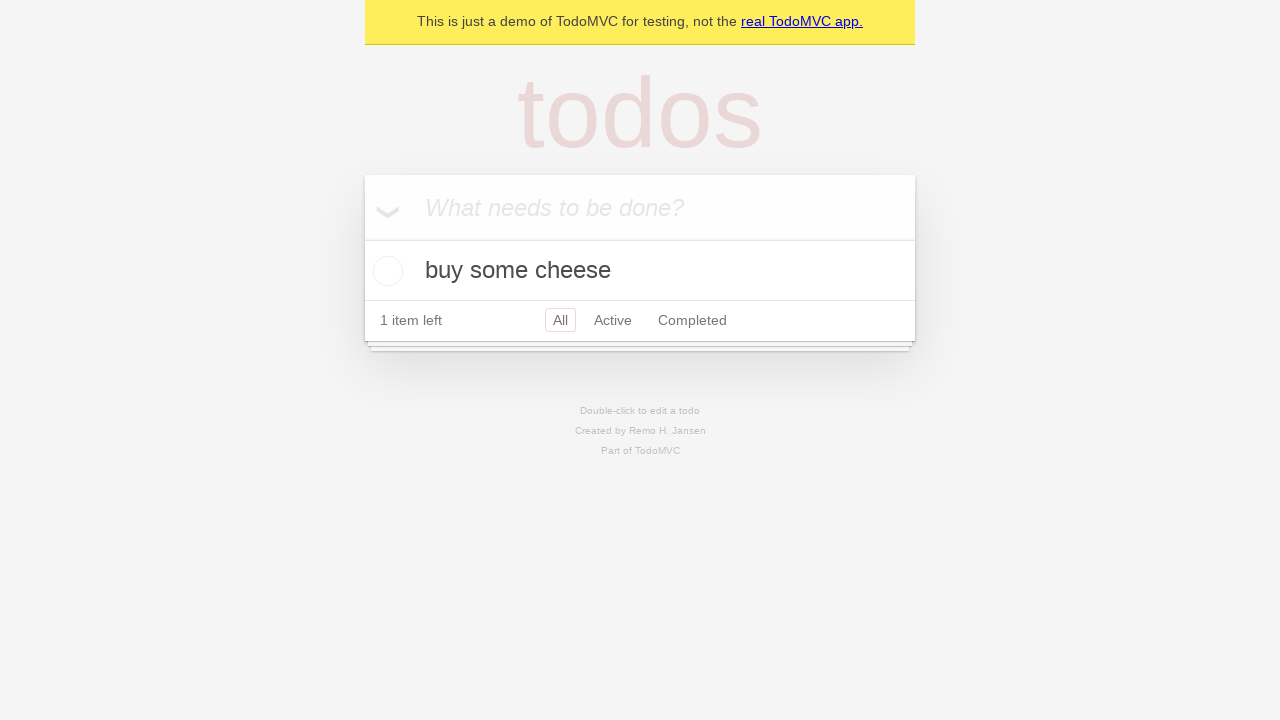

Filled todo input with 'feed the cat' on internal:attr=[placeholder="What needs to be done?"i]
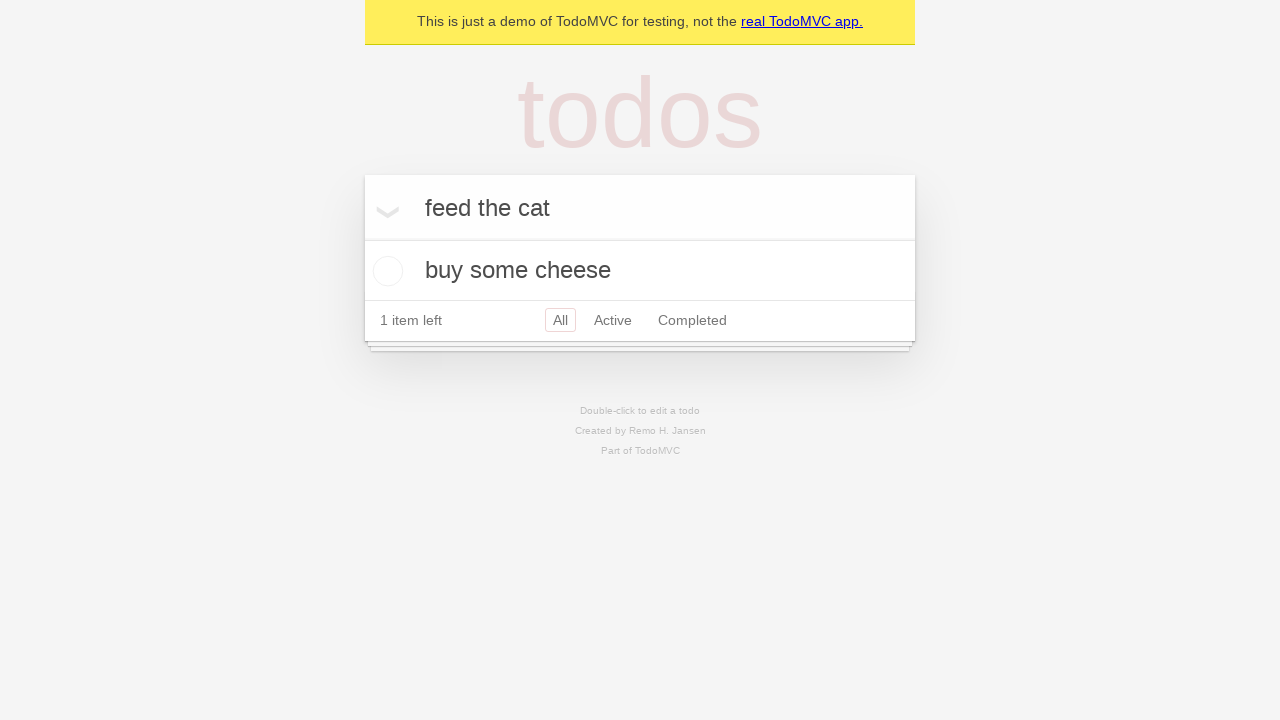

Pressed Enter to create todo 'feed the cat' on internal:attr=[placeholder="What needs to be done?"i]
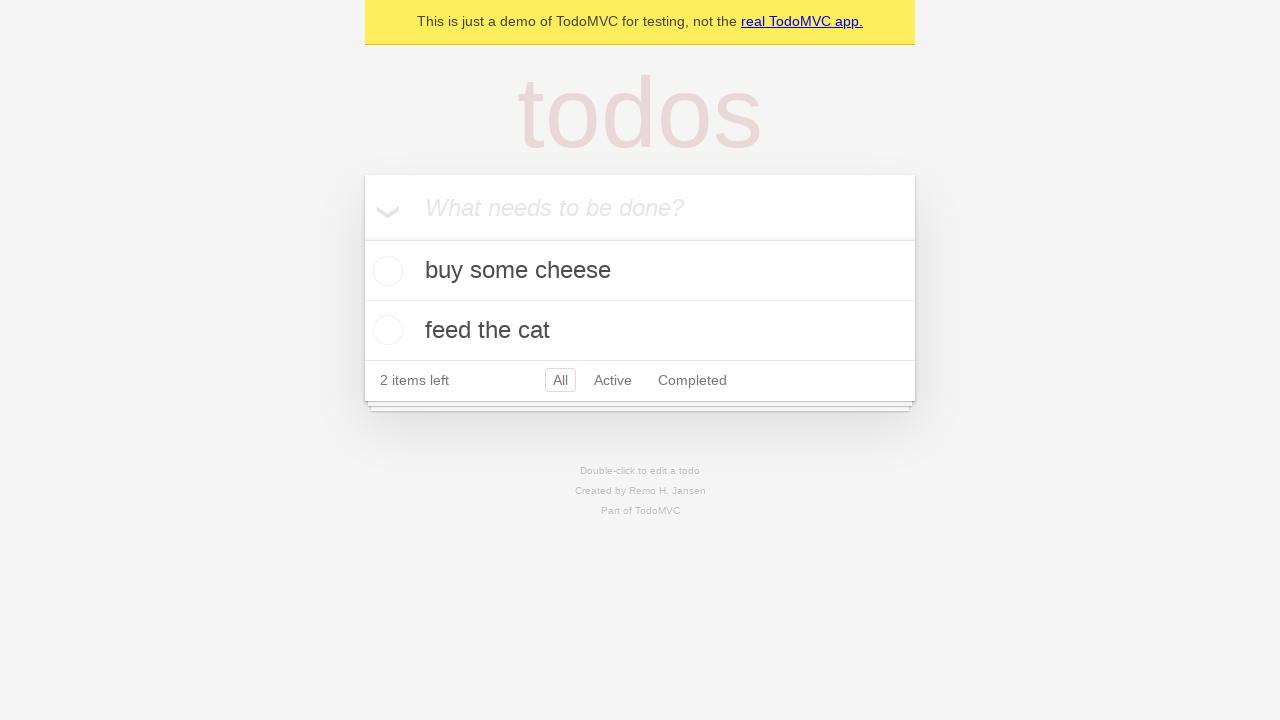

Filled todo input with 'book a doctors appointment' on internal:attr=[placeholder="What needs to be done?"i]
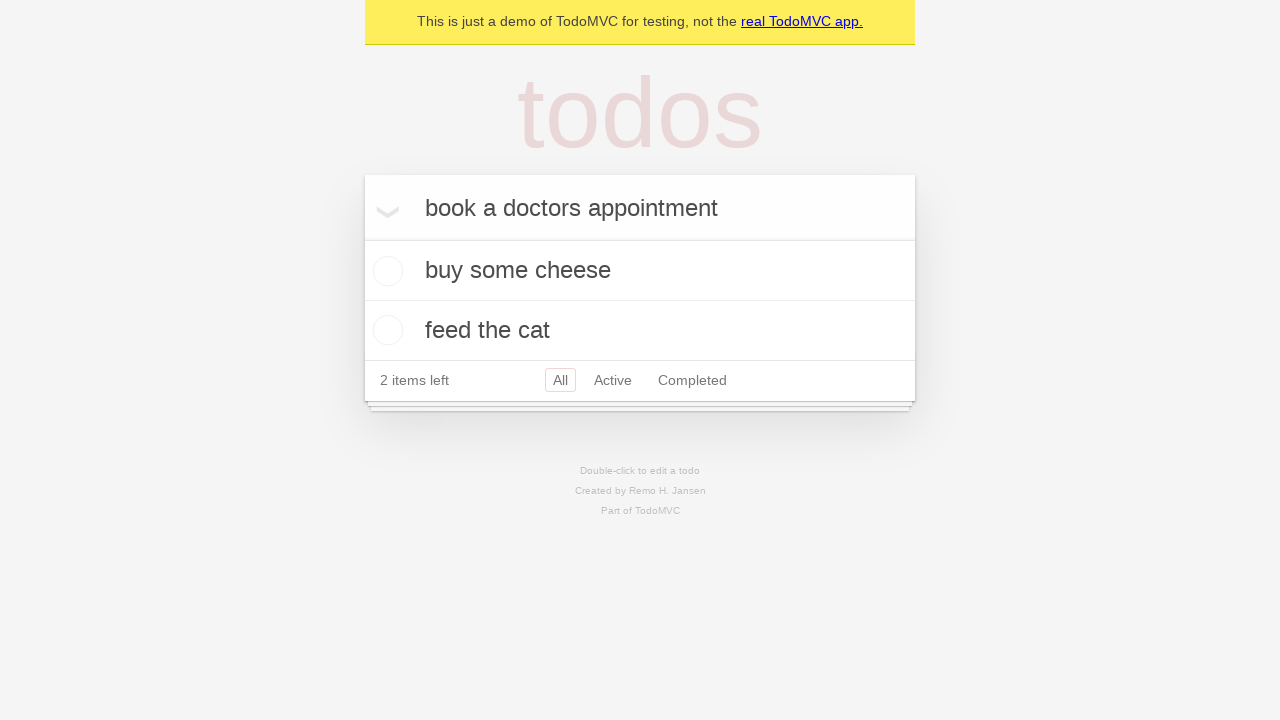

Pressed Enter to create todo 'book a doctors appointment' on internal:attr=[placeholder="What needs to be done?"i]
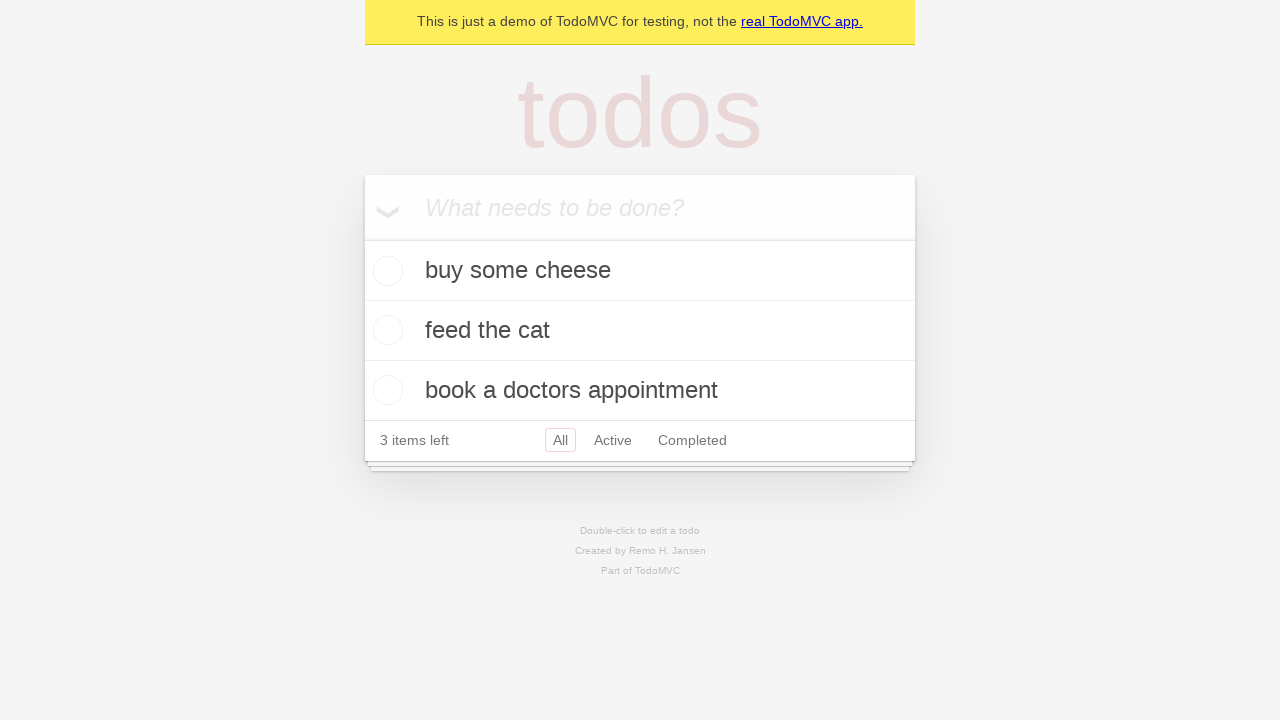

Created locators for Active and Completed filter links
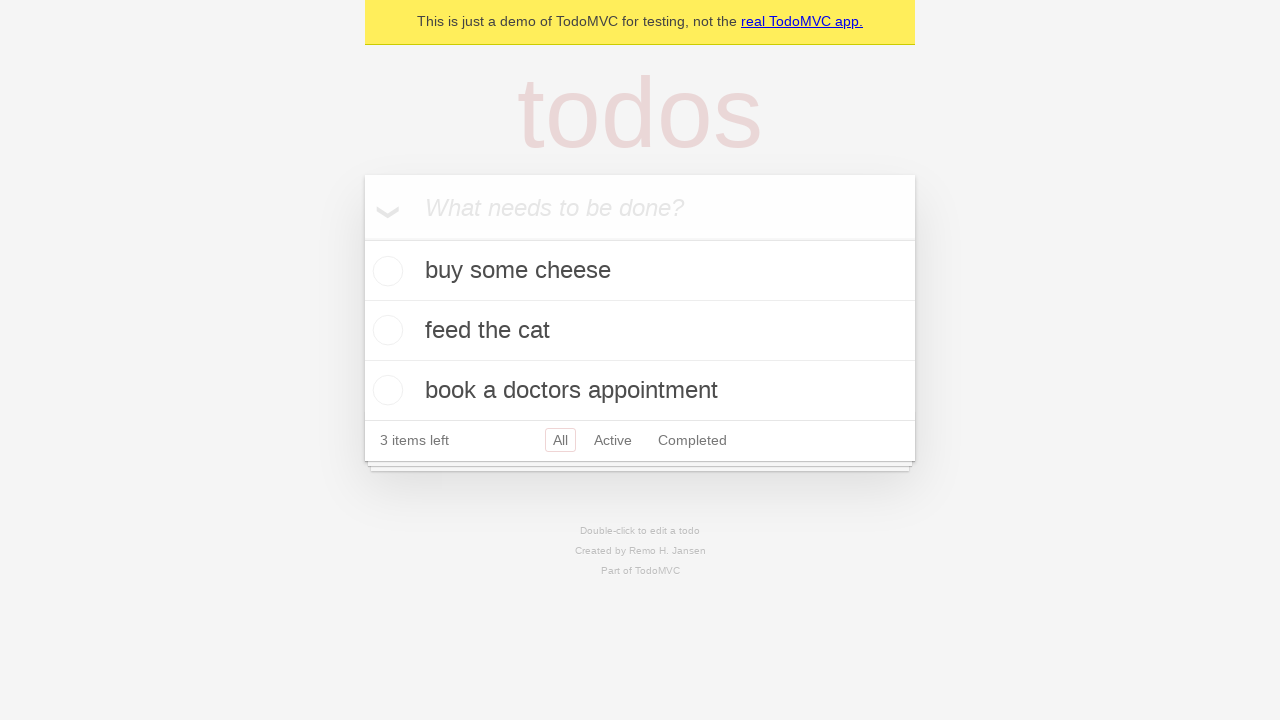

Clicked Active filter link at (613, 440) on internal:role=link[name="Active"i]
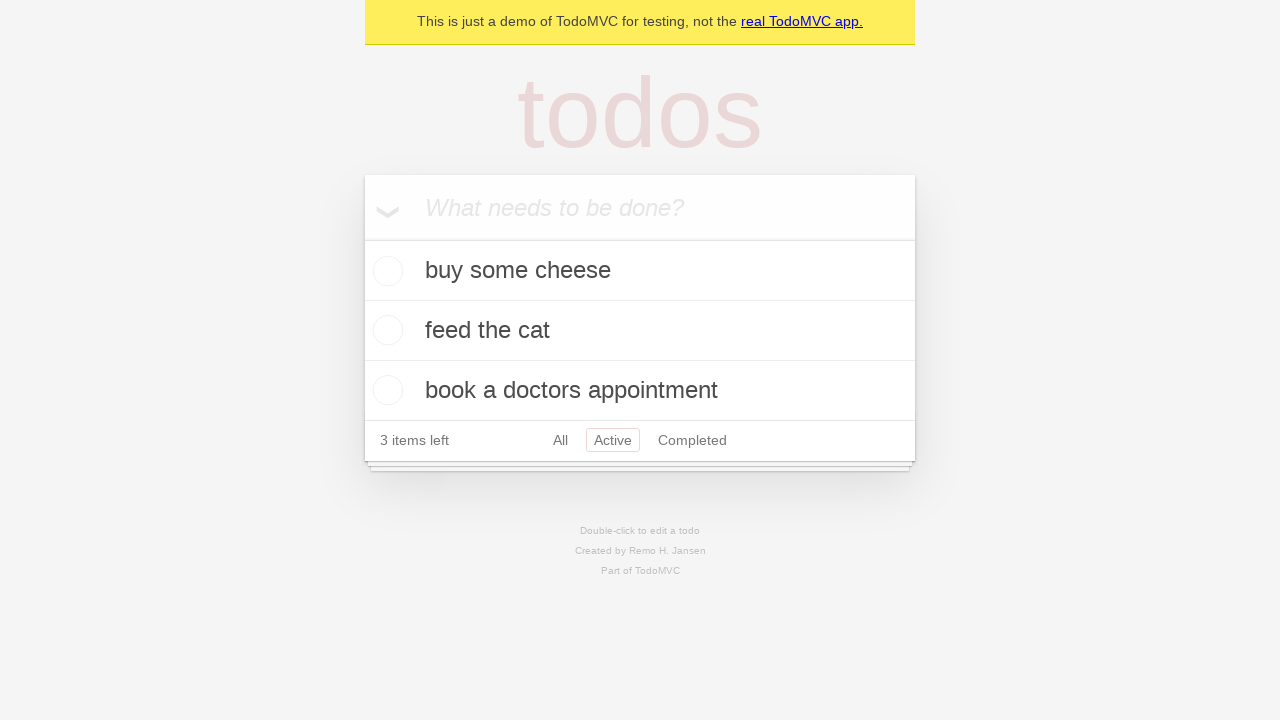

Clicked Completed filter link at (692, 440) on internal:role=link[name="Completed"i]
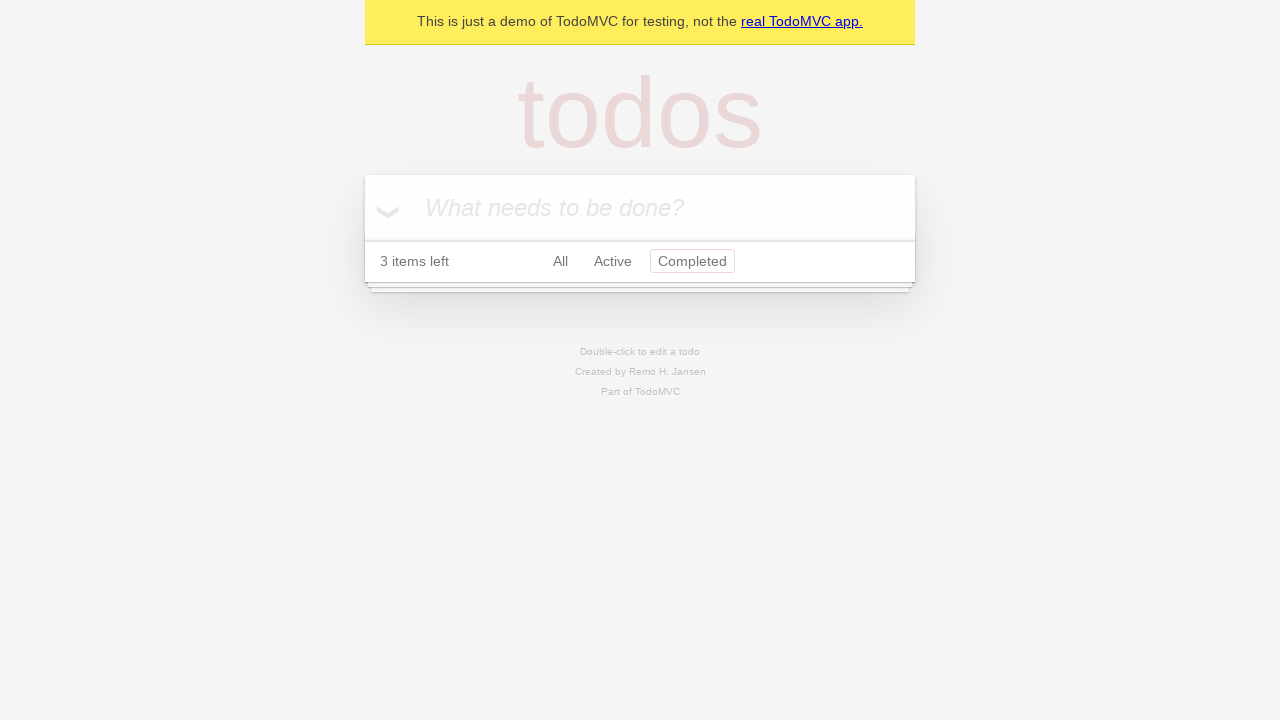

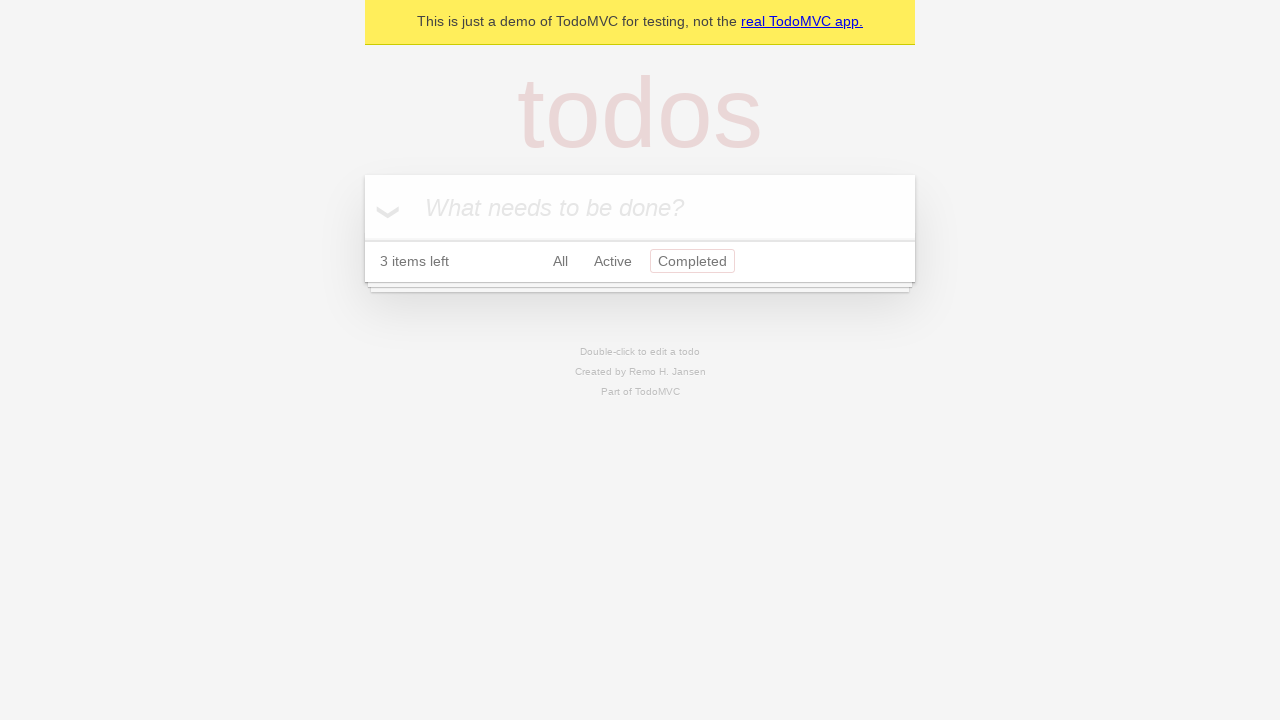